Tests clicking a button with multiple CSS classes and handling the resulting alert dialog

Starting URL: http://uitestingplayground.com/classattr

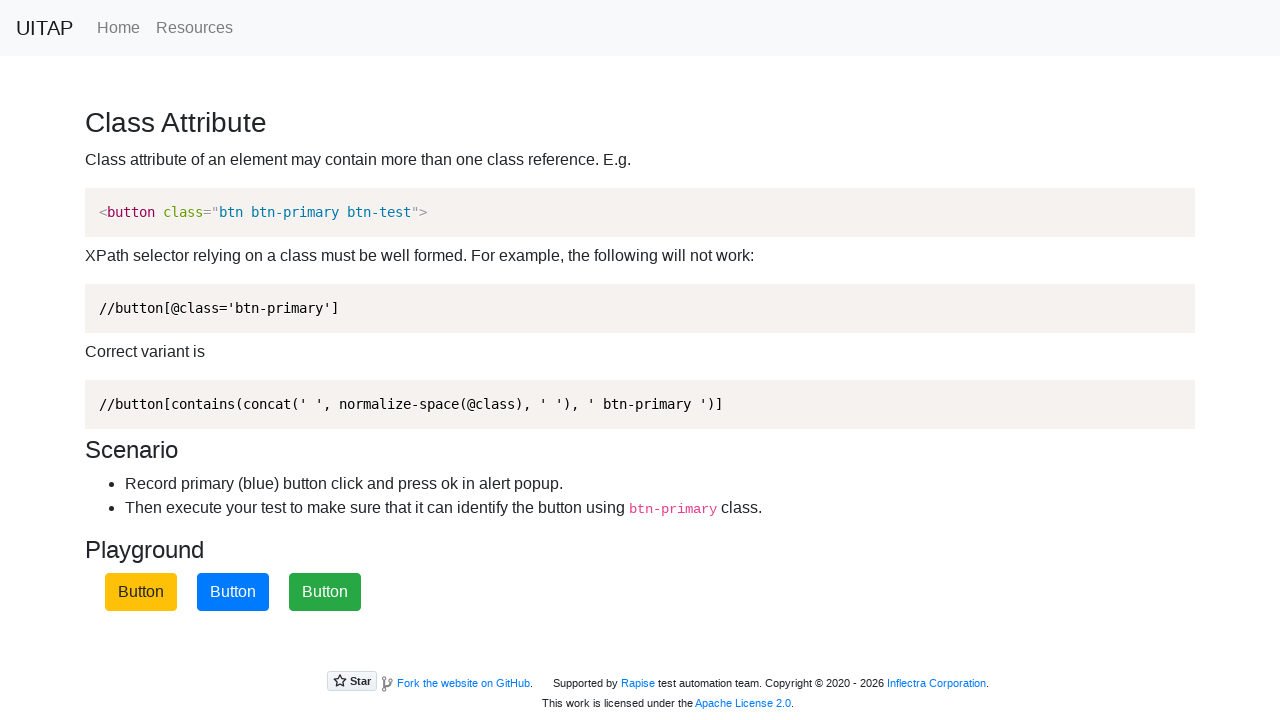

Navigated to UITestingPlayground classattr page
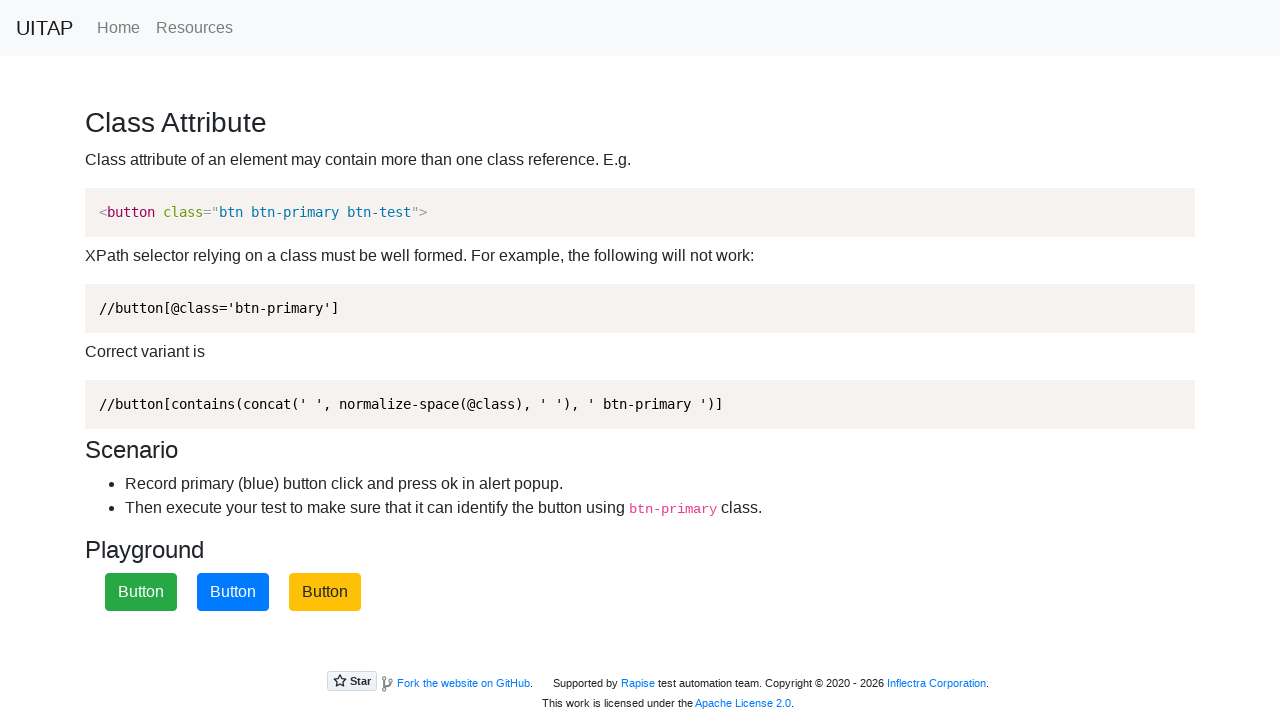

Clicked button with classes .btn.btn-primary at (233, 592) on .btn.btn-primary
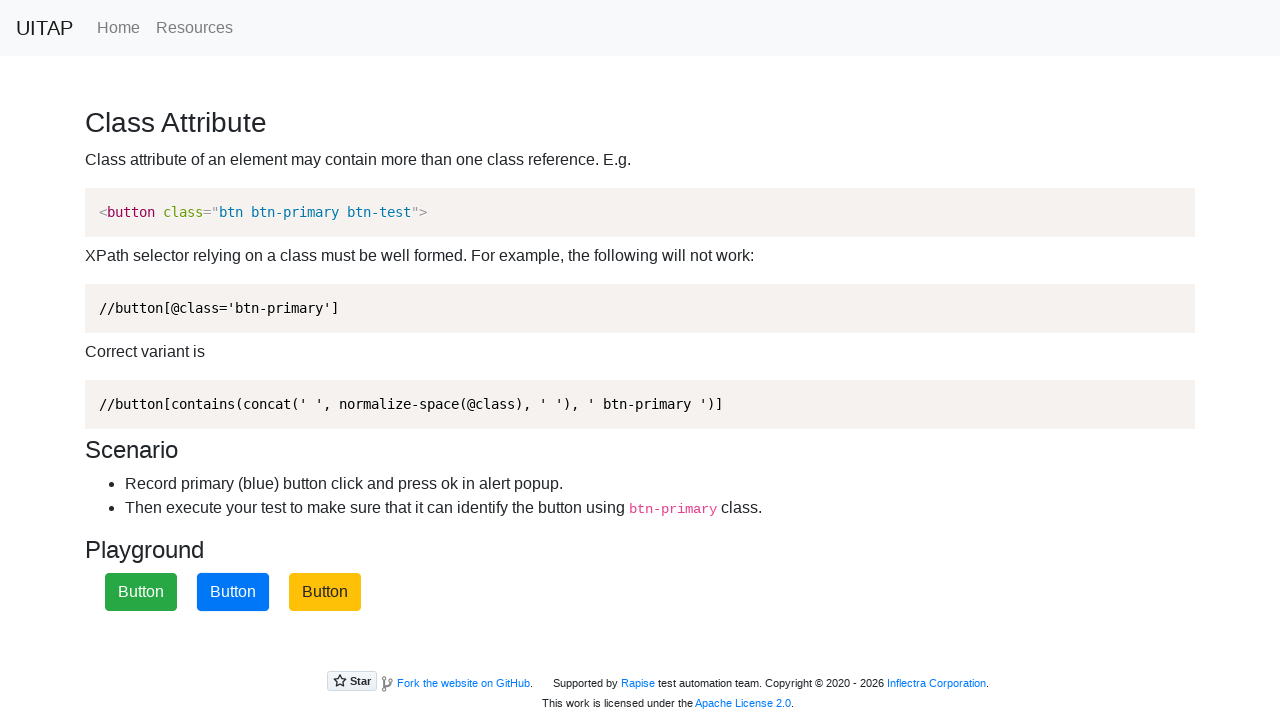

Set up dialog handler to accept alert
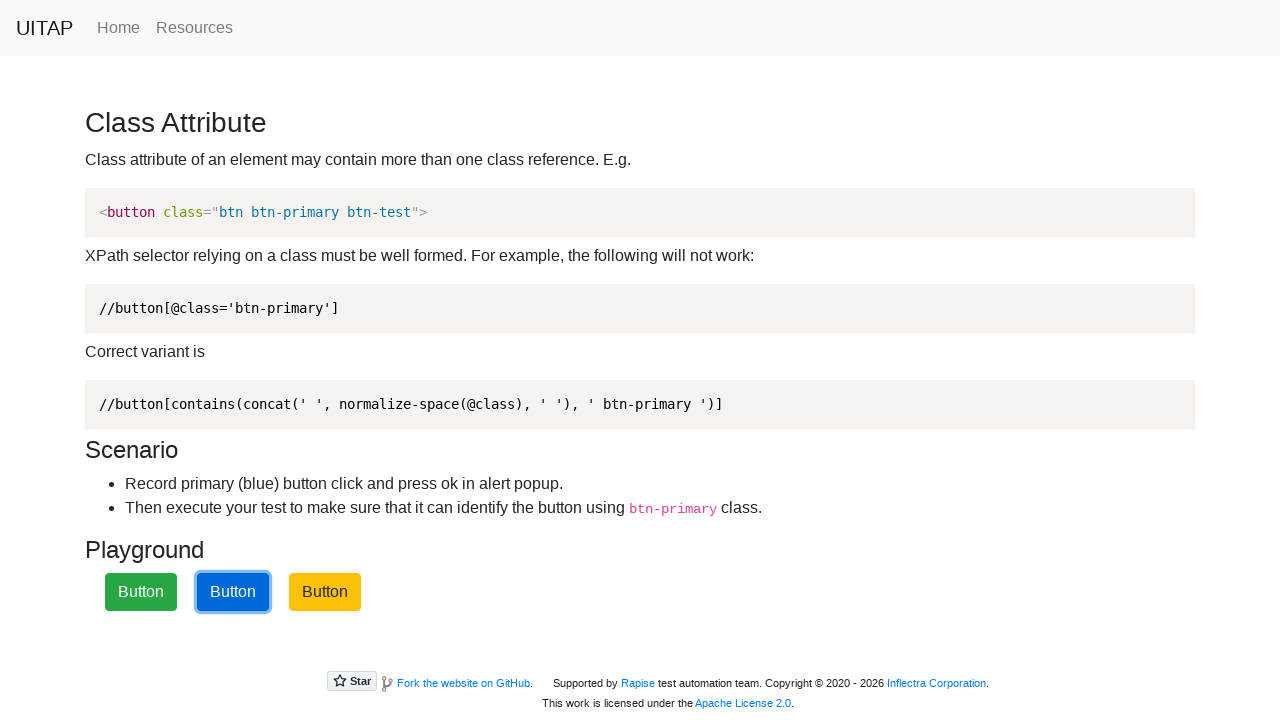

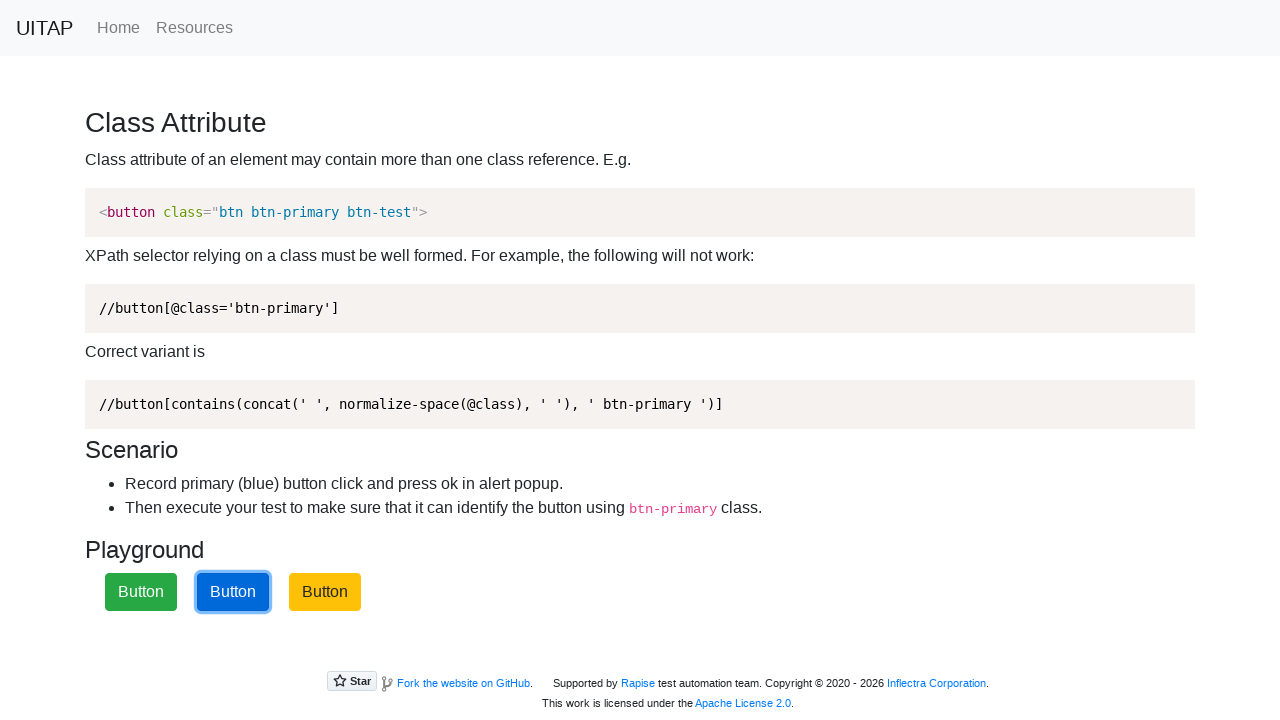